Tests dynamic dropdown functionality by selecting origin station (Bengaluru) and destination station (Chennai) from dropdown menus on a flight booking practice page

Starting URL: https://rahulshettyacademy.com/dropdownsPractise/

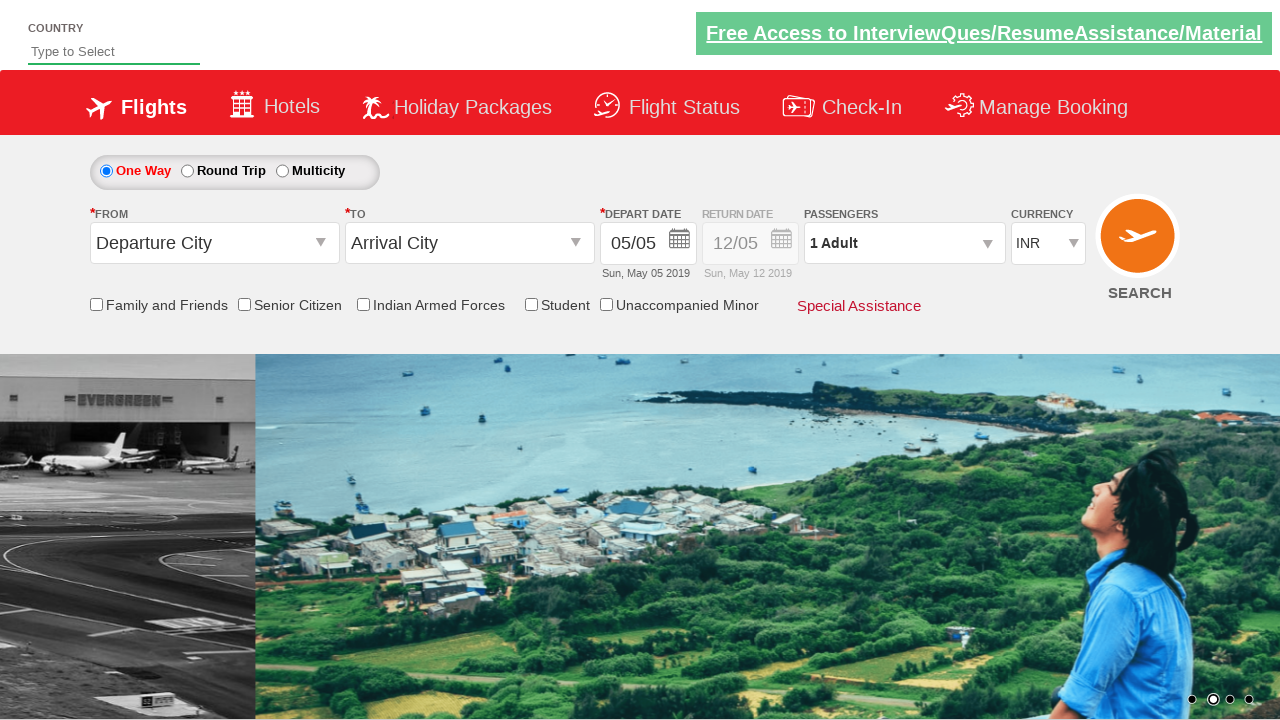

Clicked on origin station dropdown to open it at (214, 243) on #ctl00_mainContent_ddl_originStation1_CTXT
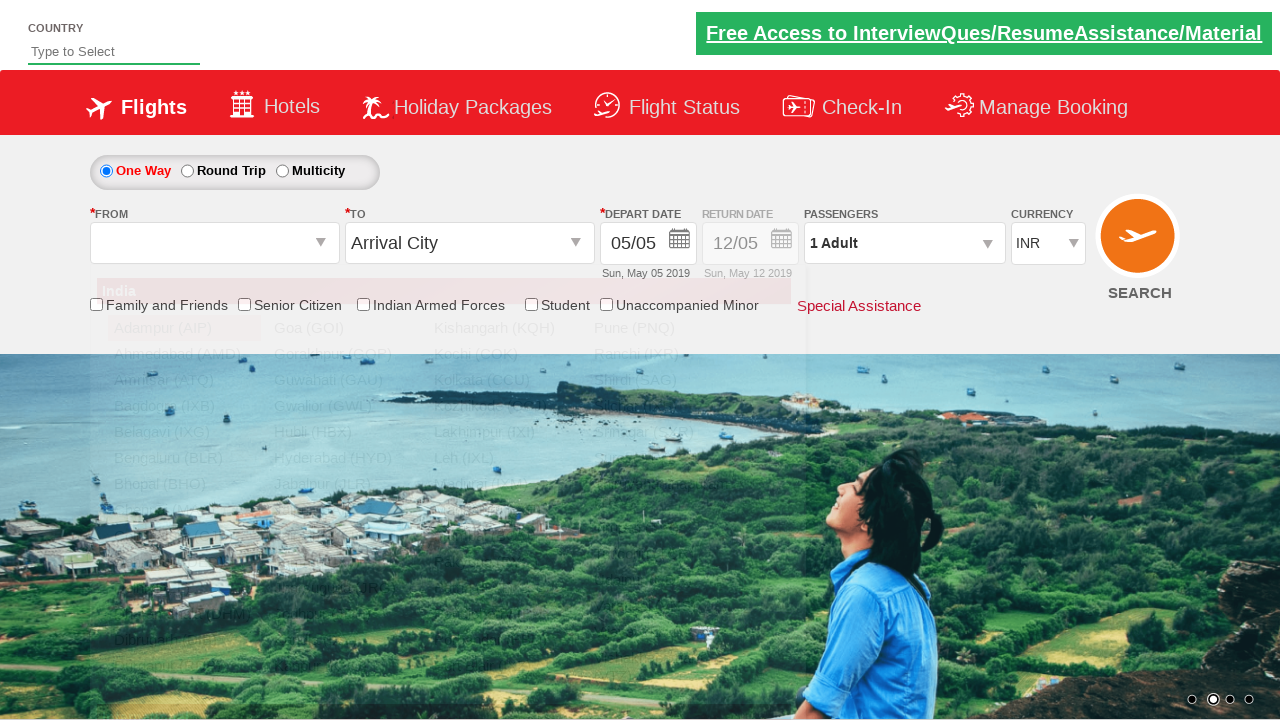

Selected Bengaluru (BLR) as origin station at (184, 458) on xpath=//a[@value='BLR']
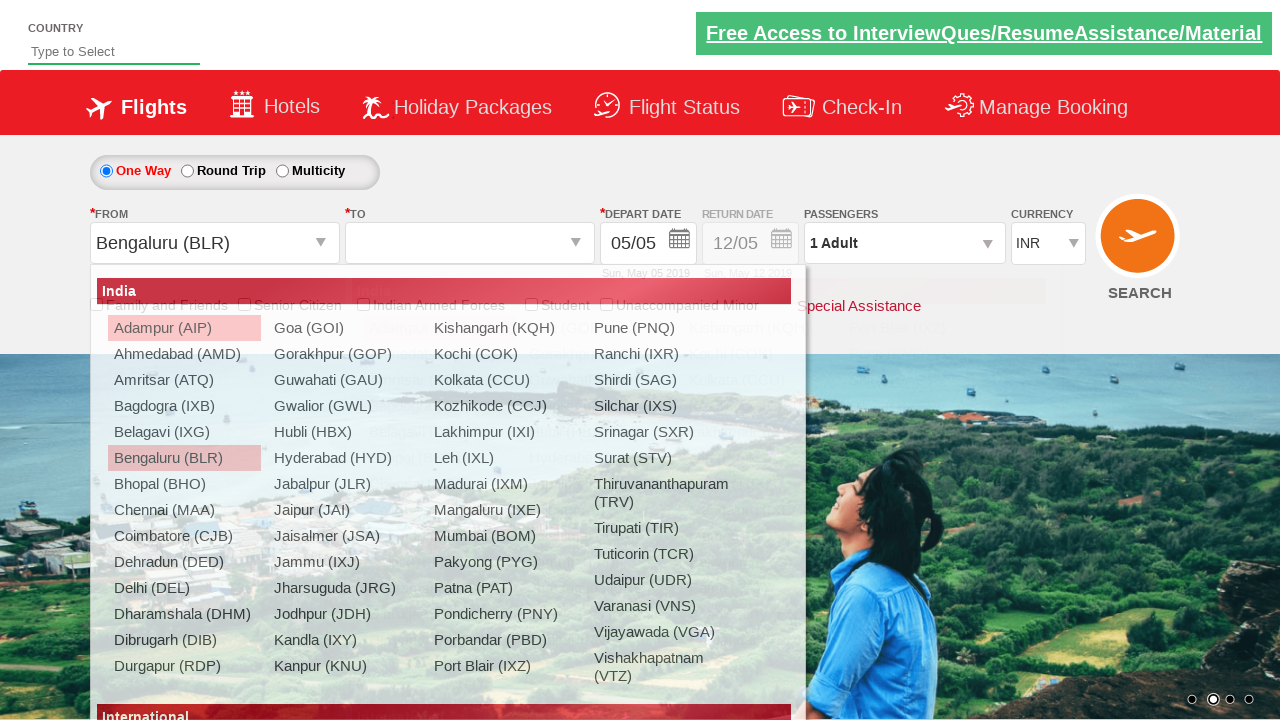

Selected Chennai (MAA) as destination station at (439, 484) on (//a[@value='MAA'])[2]
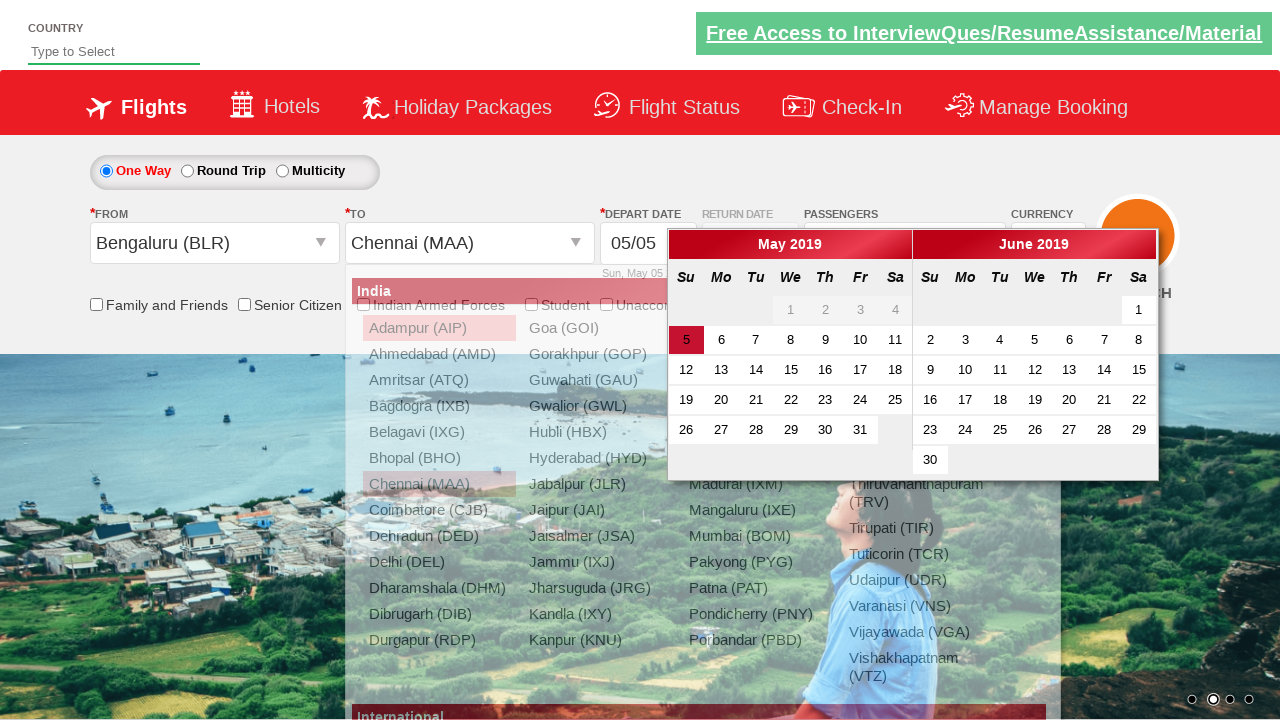

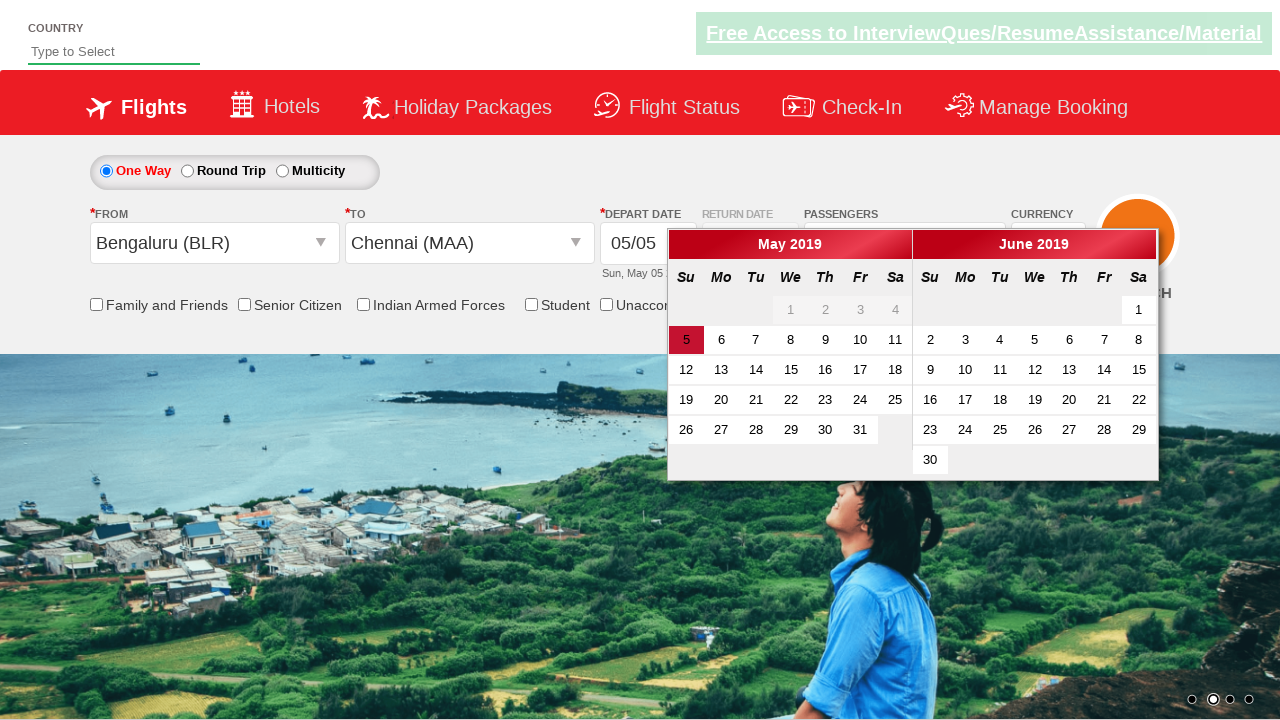